Tests AJAX functionality by clicking a button that triggers an asynchronous request and waiting for the success message to appear

Starting URL: http://uitestingplayground.com/ajax

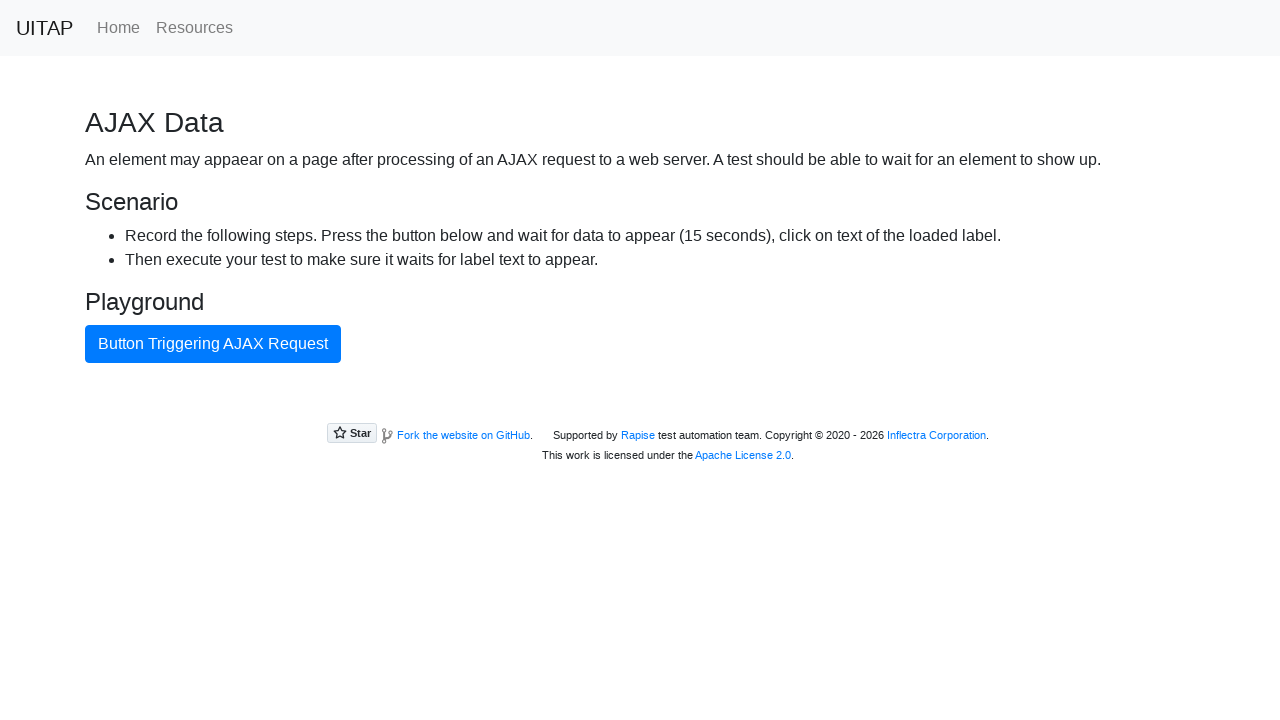

Clicked AJAX button to trigger asynchronous request at (213, 344) on #ajaxButton
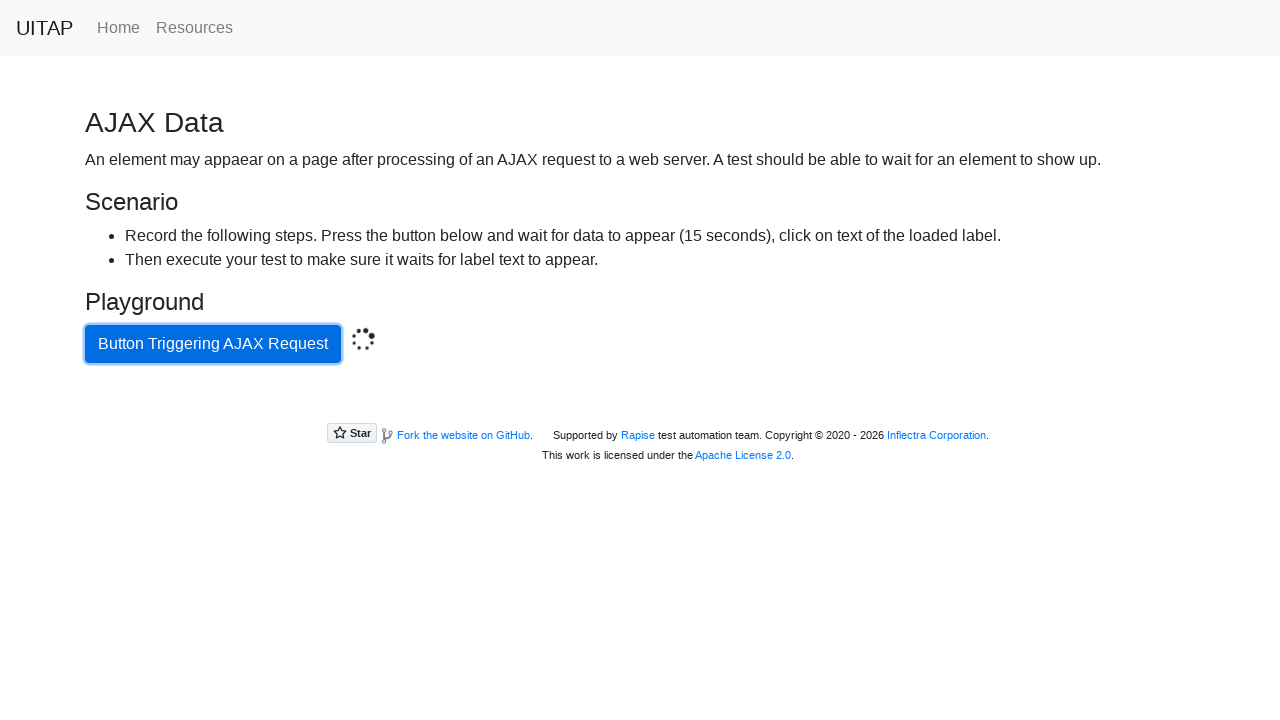

Success message appeared after AJAX request completed
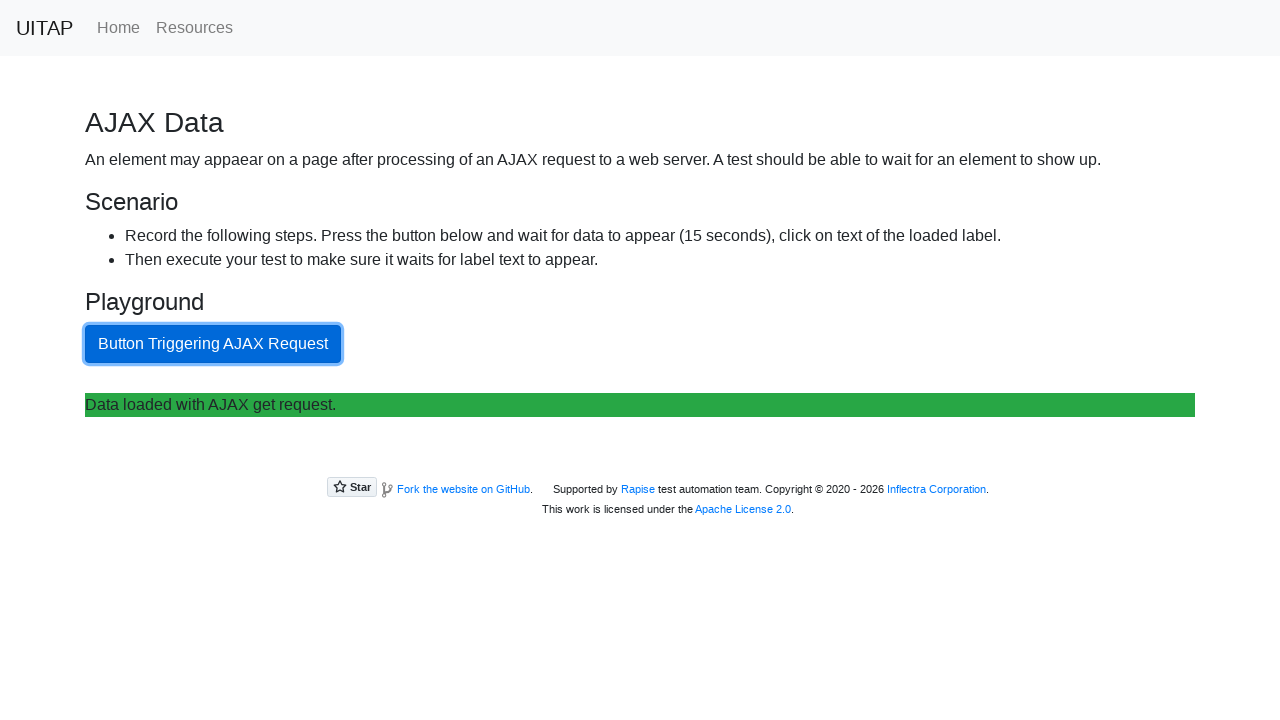

Retrieved success message text content
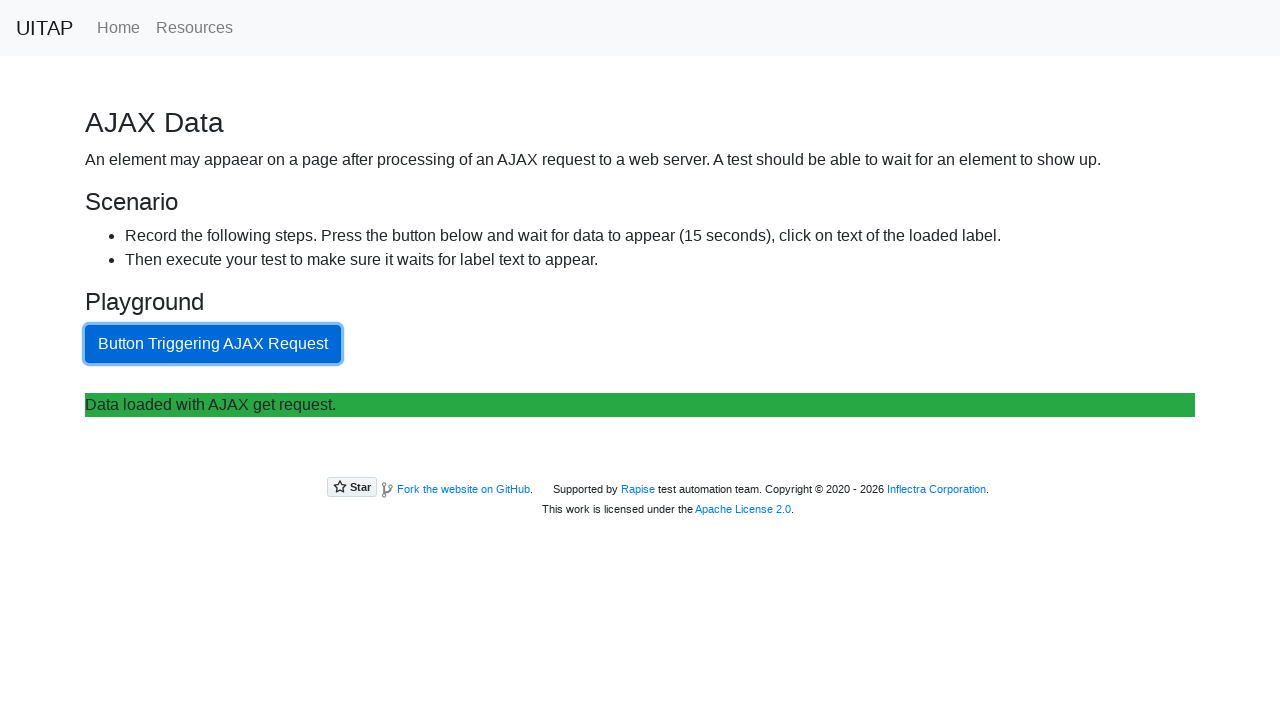

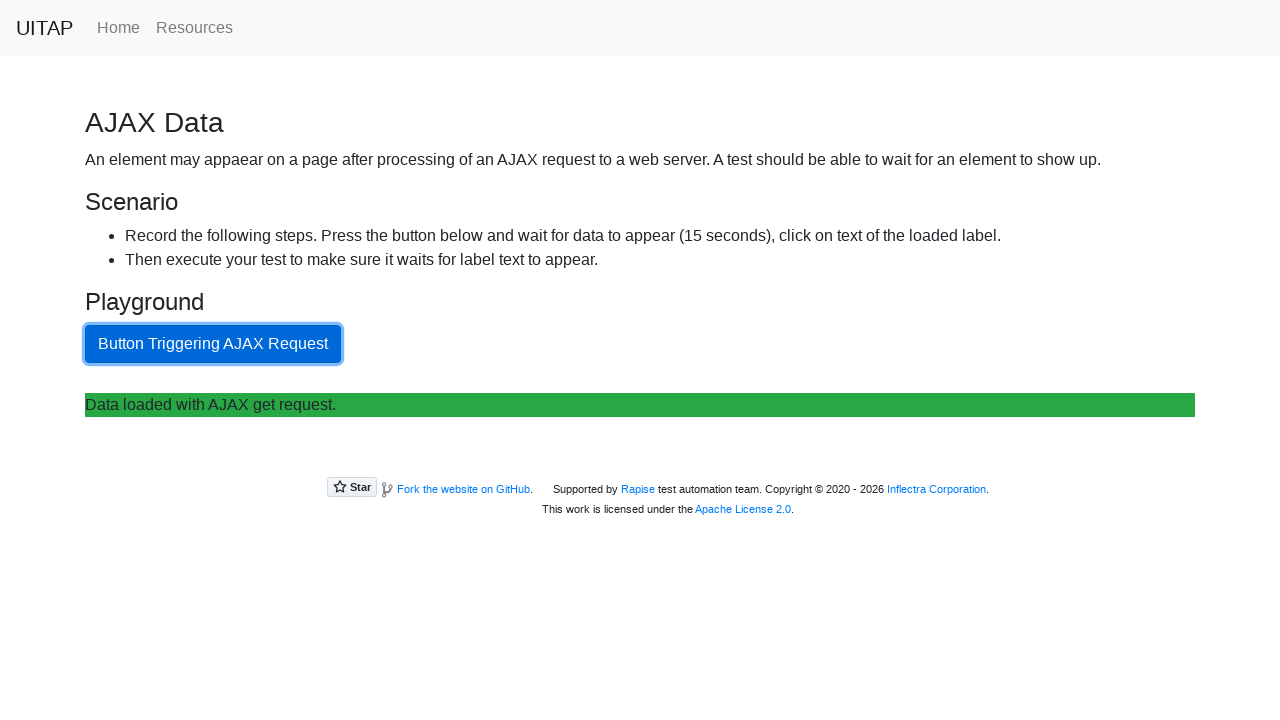